Tests right-click (context menu) functionality and verifies the context menu appears.

Starting URL: https://swisnl.github.io/jQuery-contextMenu/demo.html

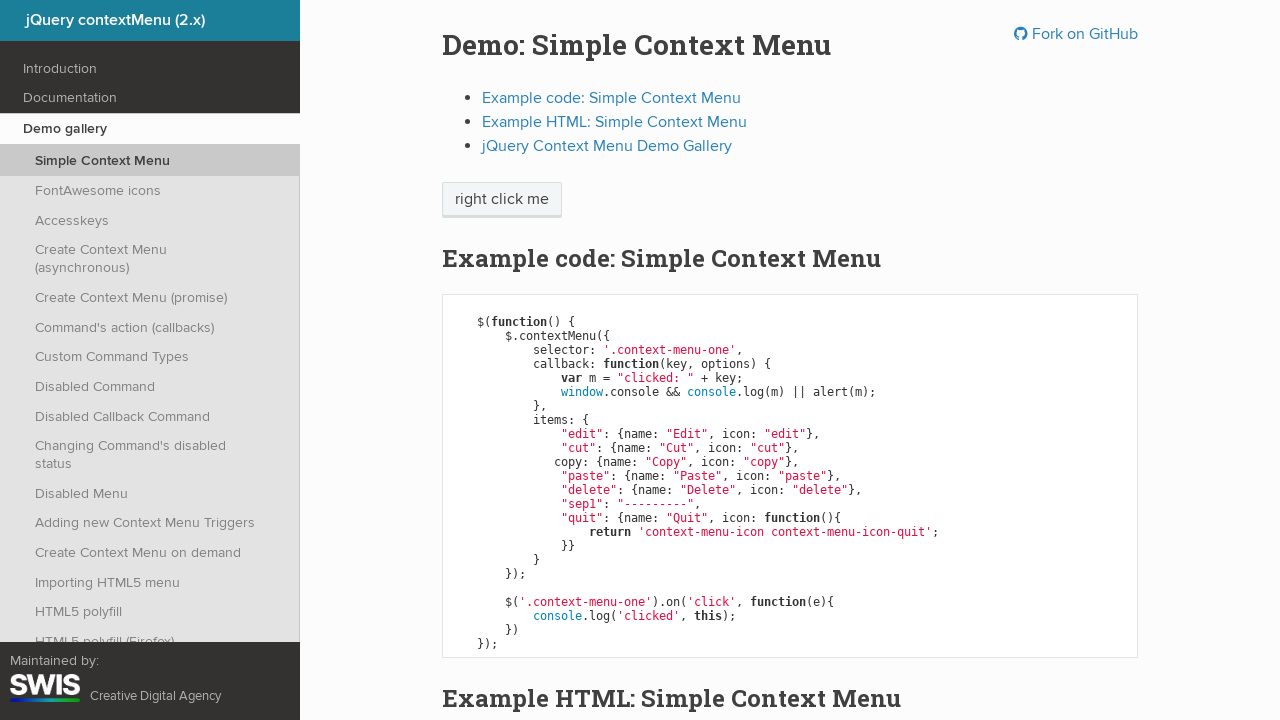

Navigated to jQuery contextMenu demo page
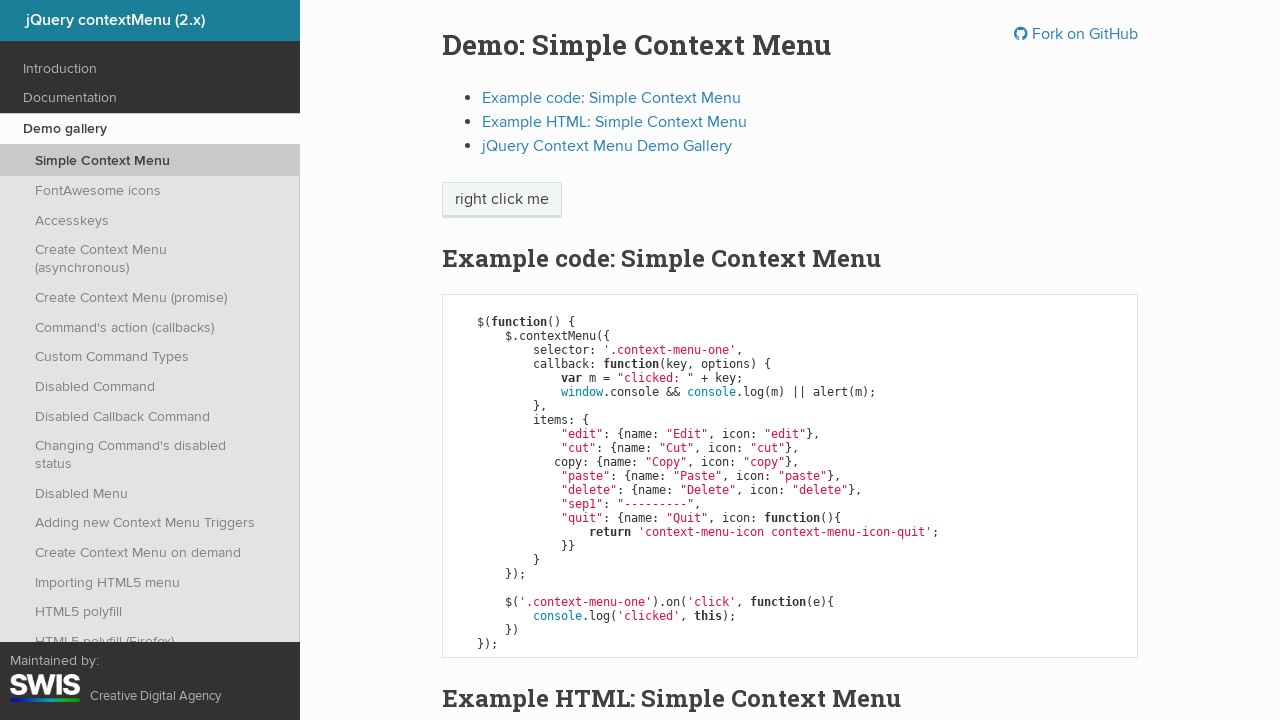

Right-clicked on context menu trigger element at (502, 200) on span.context-menu-one
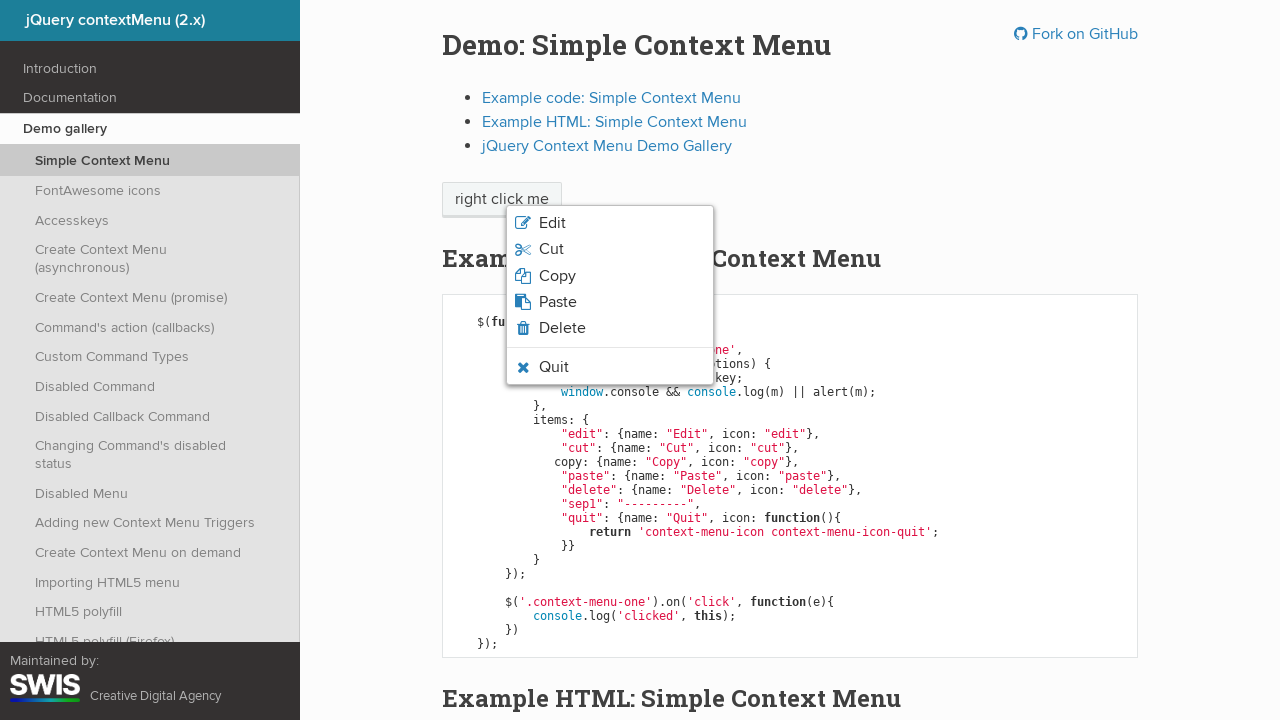

Located edit option in context menu
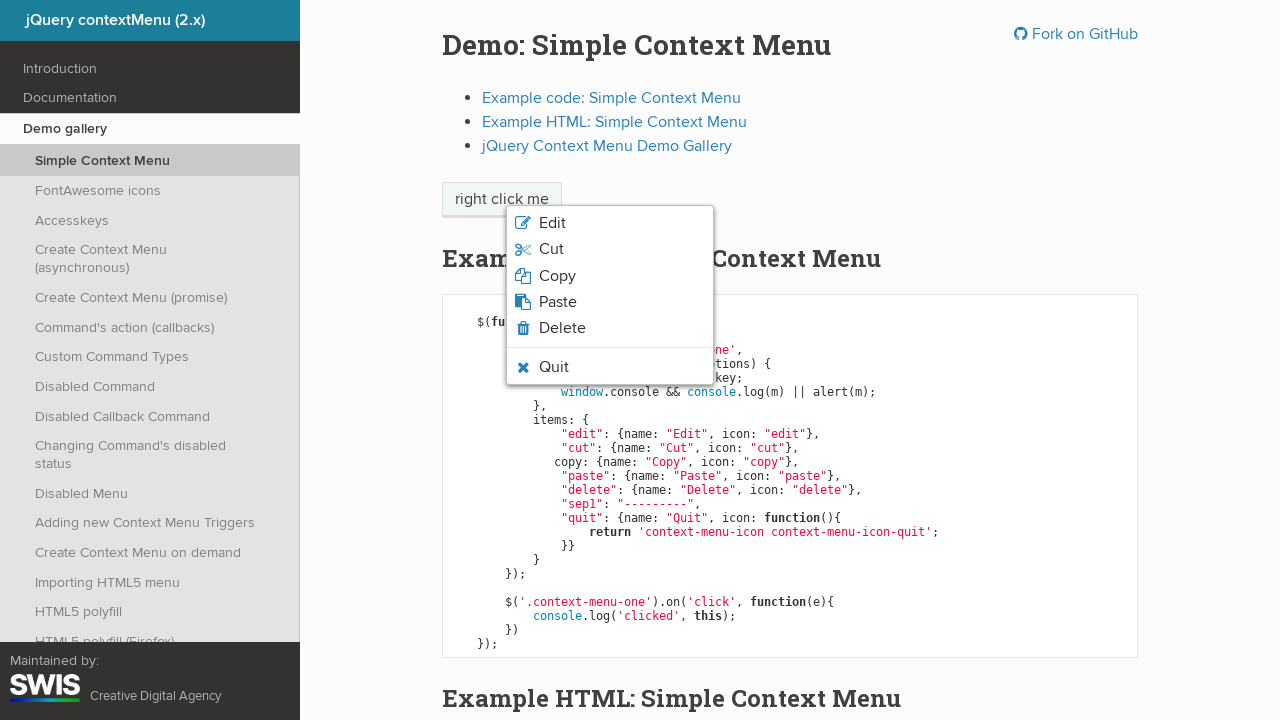

Verified context menu edit option has correct class attribute
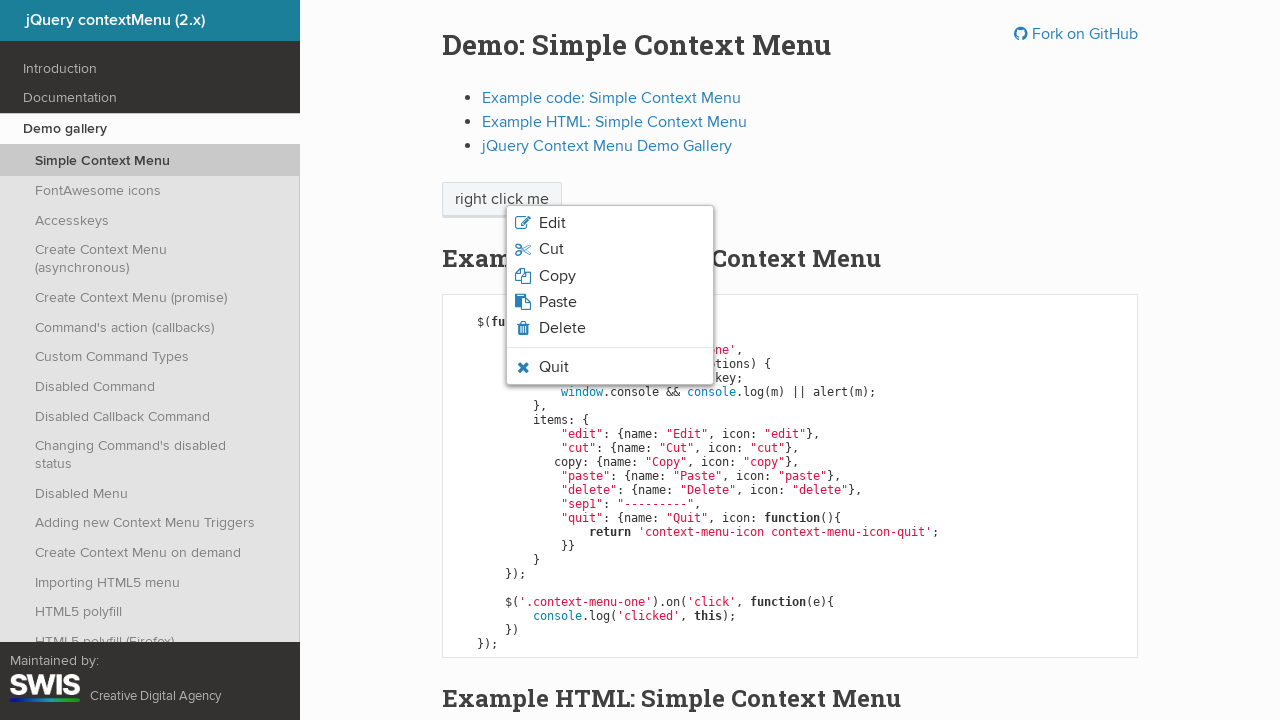

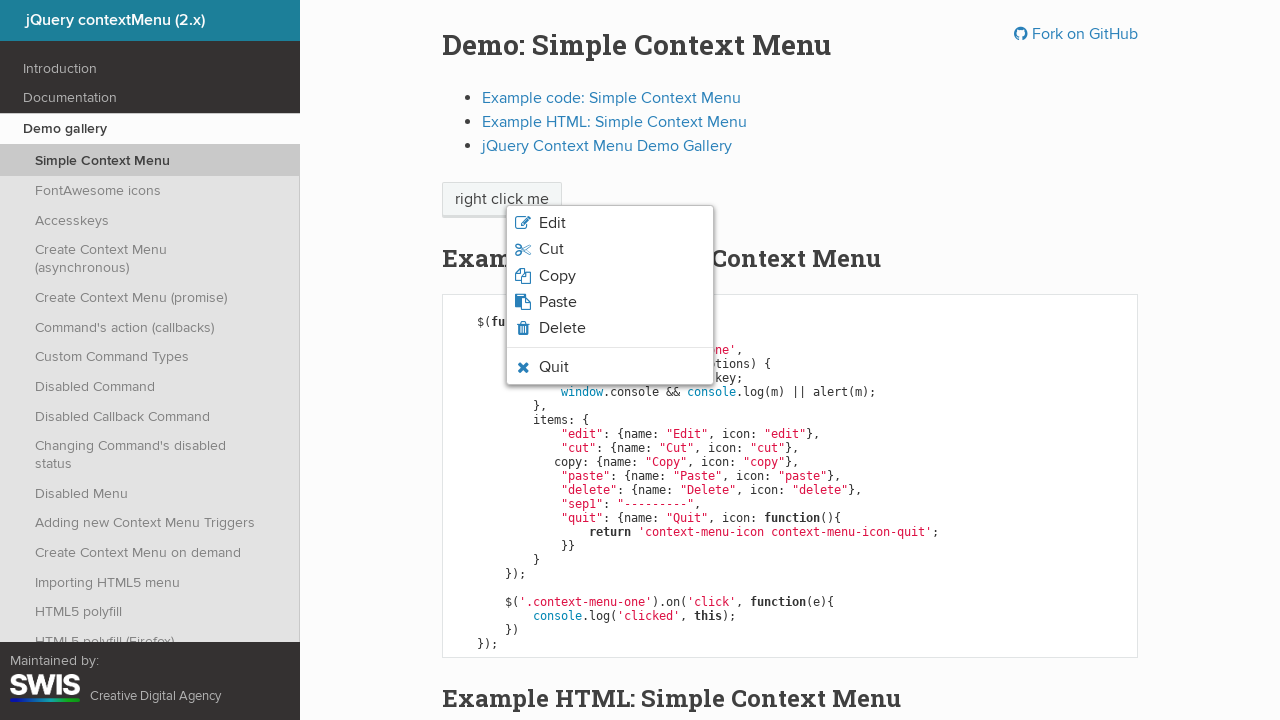